Tests W3Schools search functionality by searching for HTML Tutorial

Starting URL: https://www.w3schools.com/

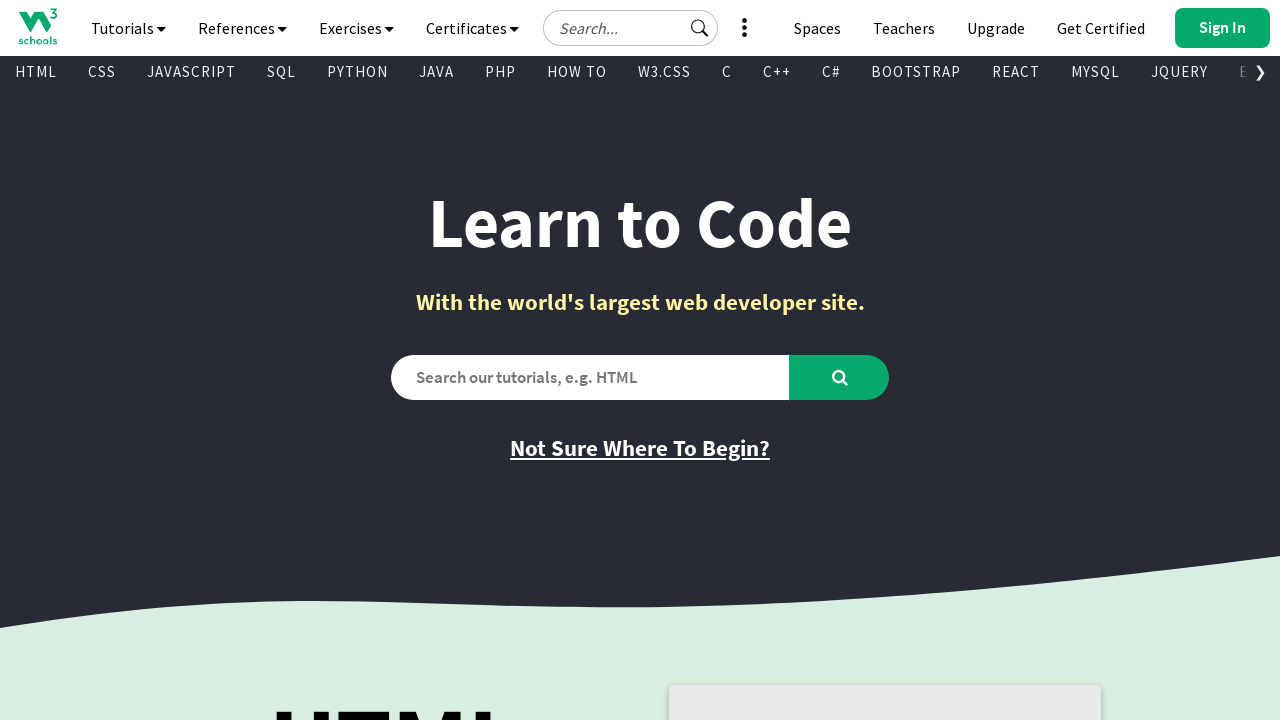

Verified initial page title is 'W3Schools Online Web Tutorials'
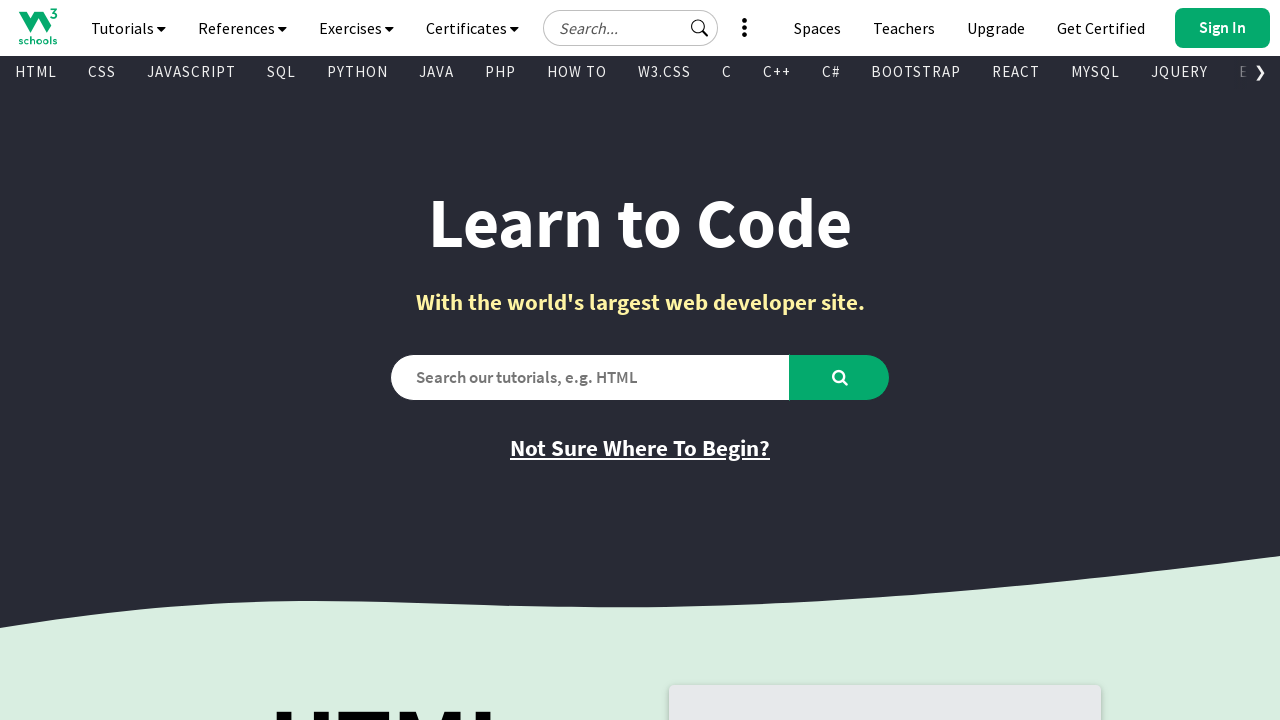

Filled search field with 'HTML Tutorial' on #search2
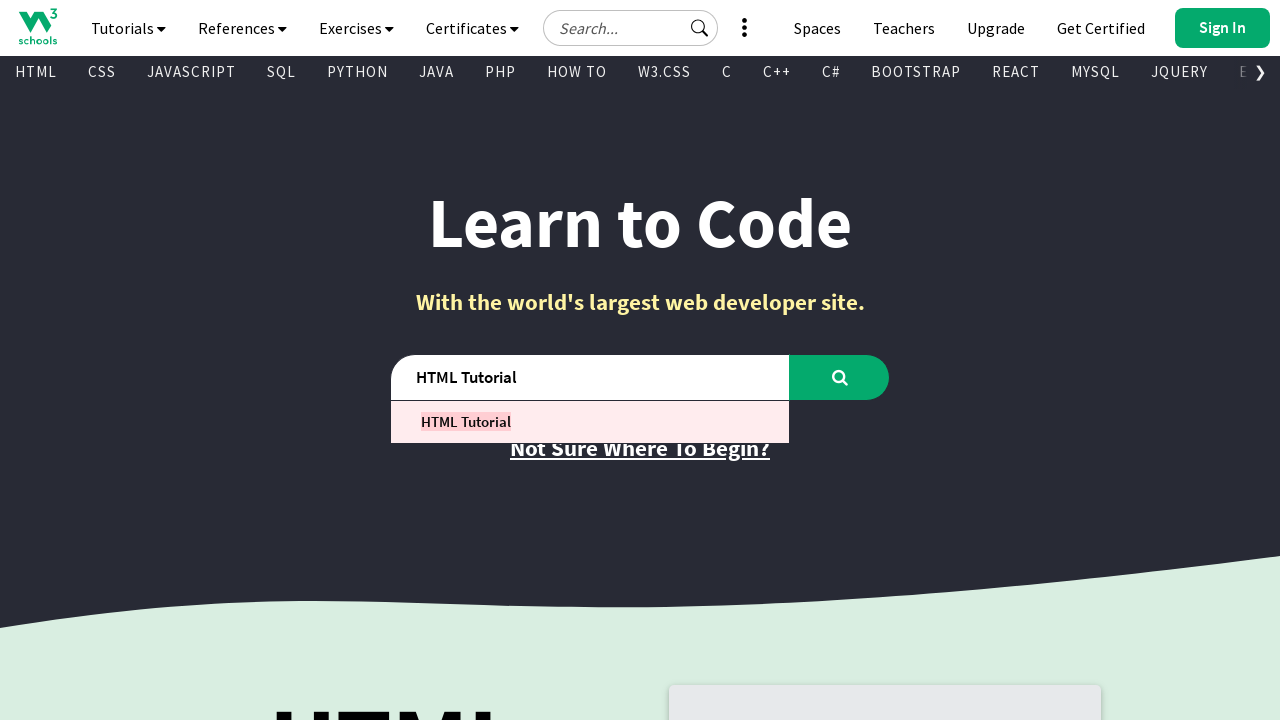

Clicked search button to search for HTML Tutorial at (840, 377) on #learntocode_searchbtn
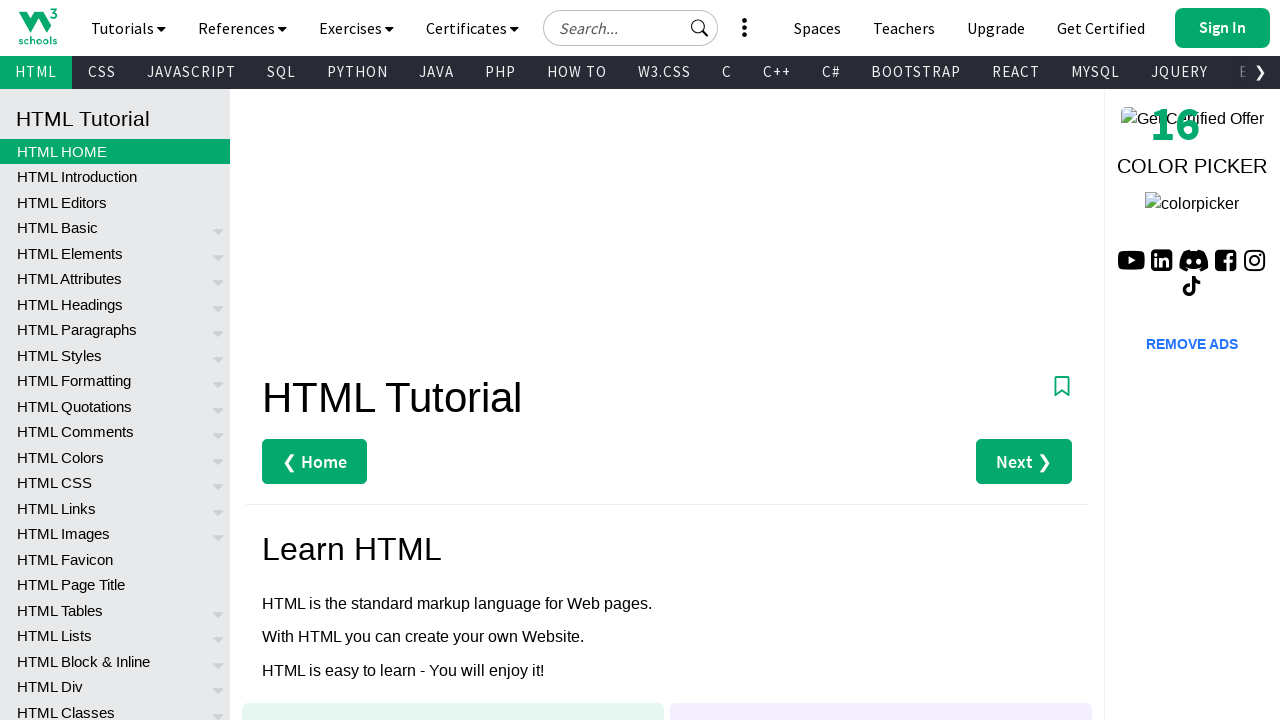

Waited for page to fully load
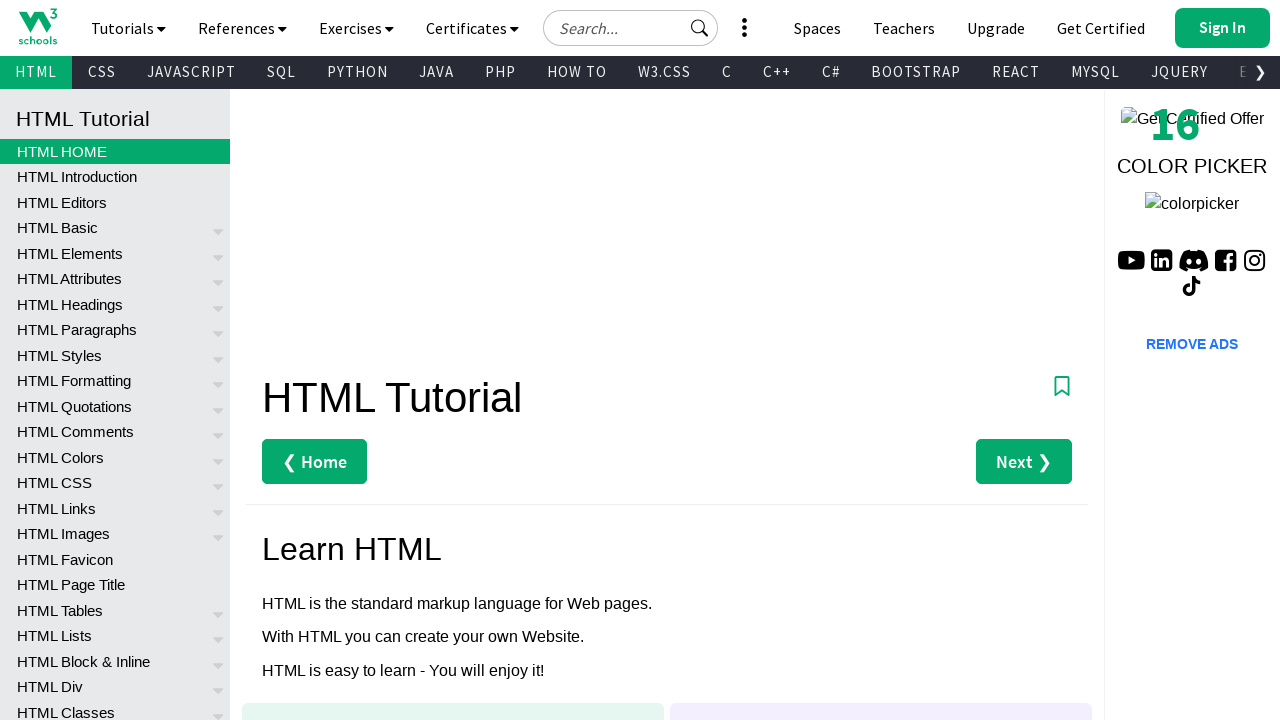

Verified page title is 'HTML Tutorial' after search
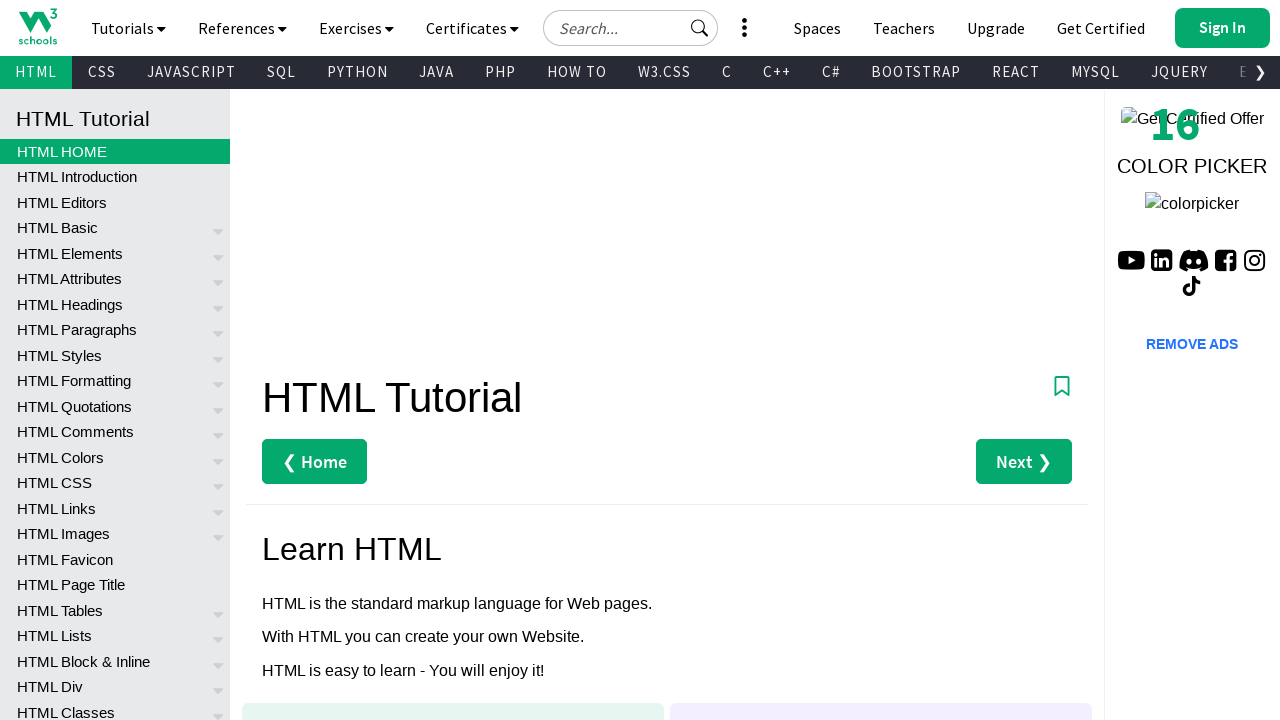

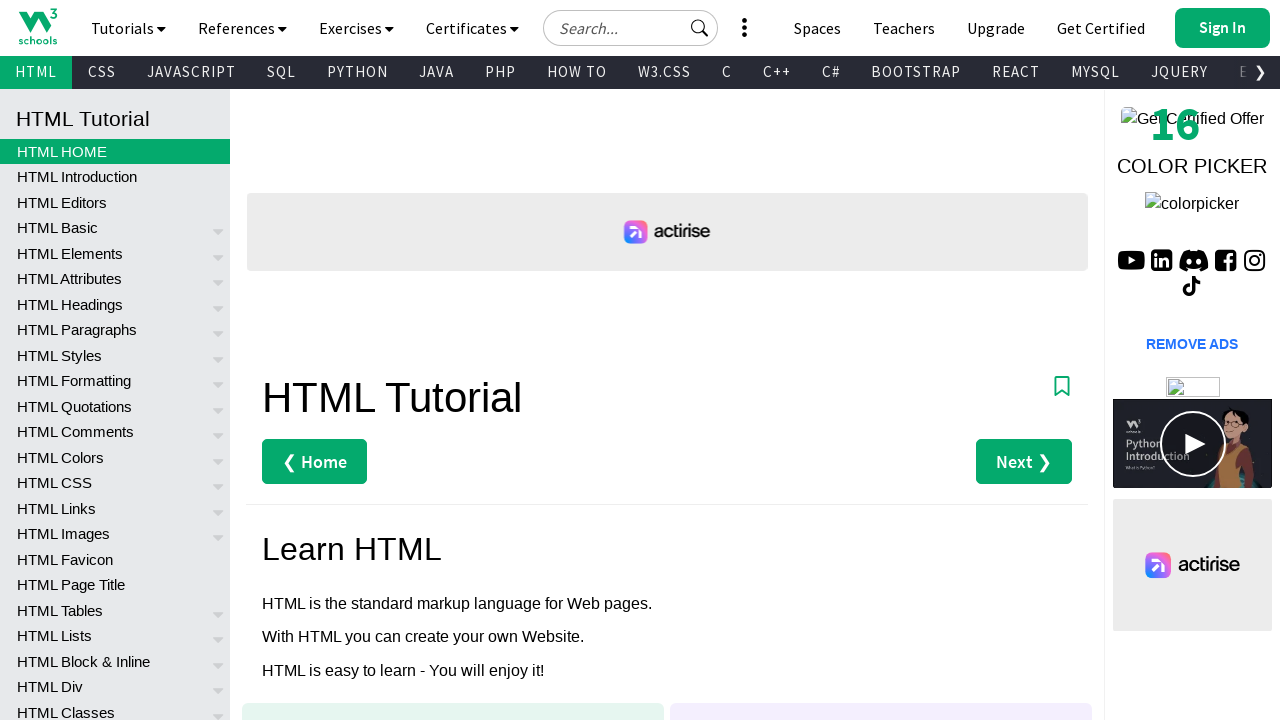